Tests window management operations including navigating between parent and child windows, and resizing browser window

Starting URL: http://webapps.tekstac.com/FormRegistration/indexemi.html

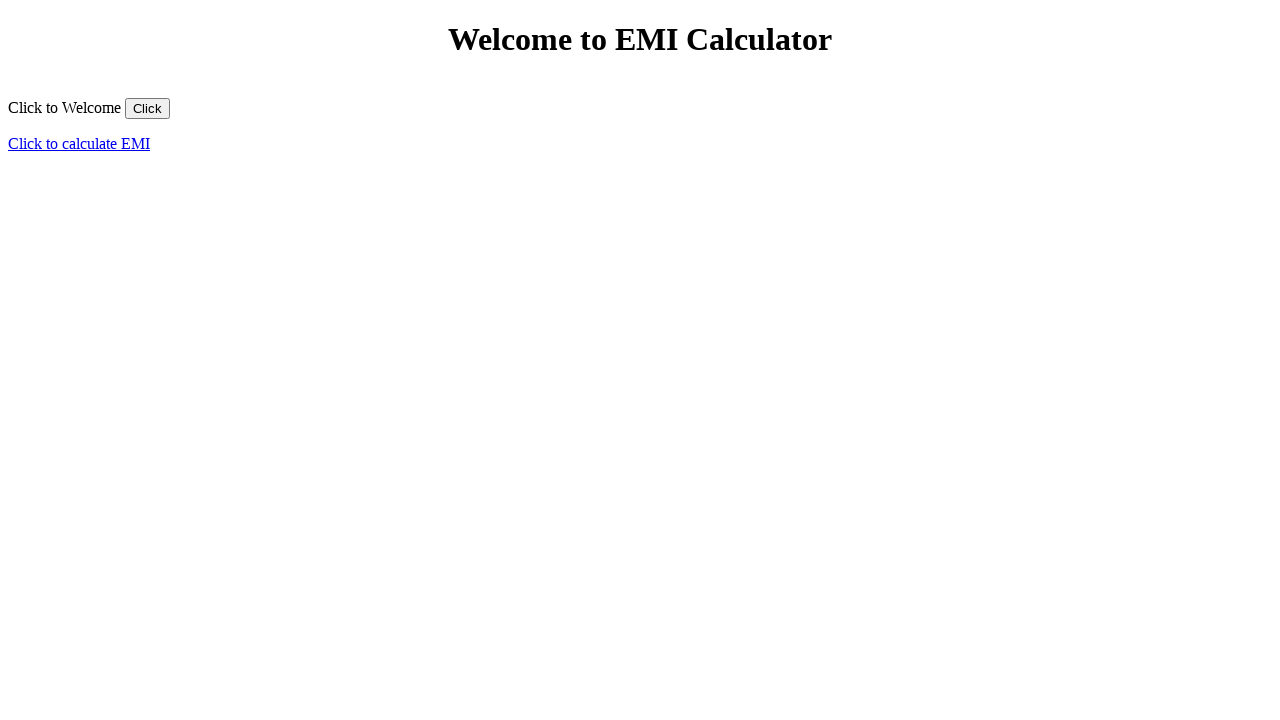

Clicked link to open EMI Calculator in child window at (79, 143) on a[href*='EMICalculator.html']
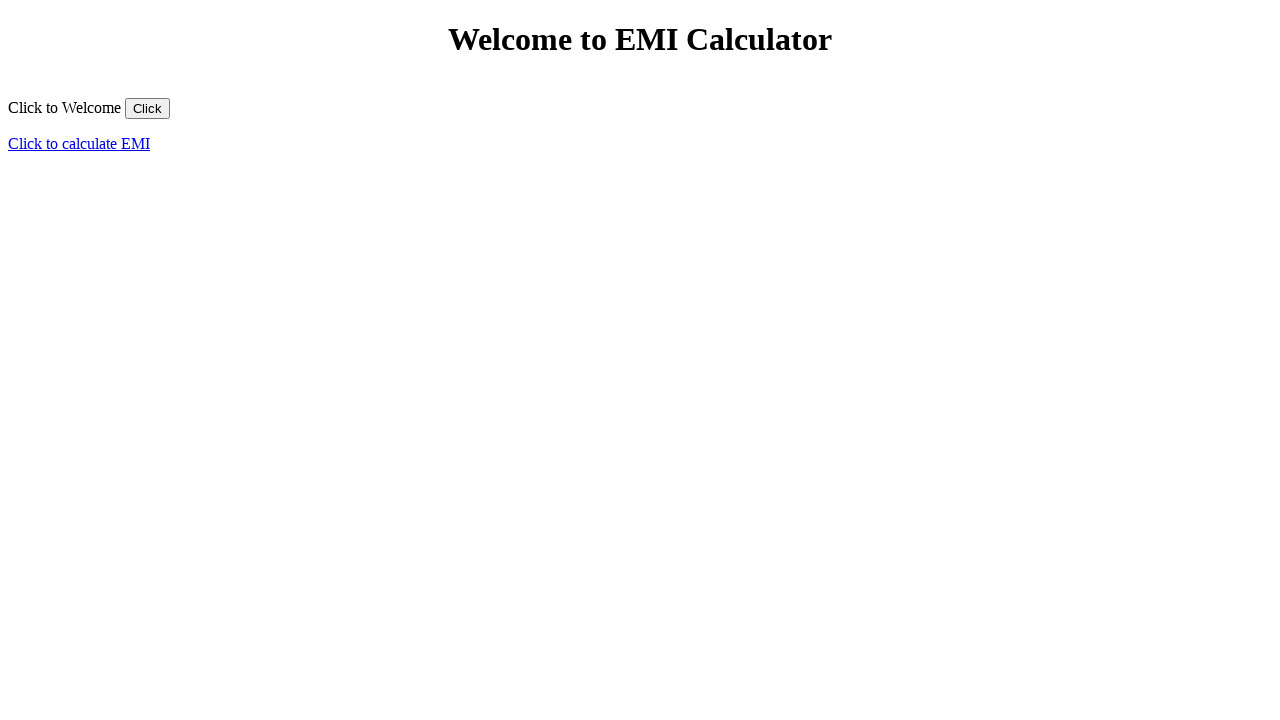

Waited 2 seconds for child window to open
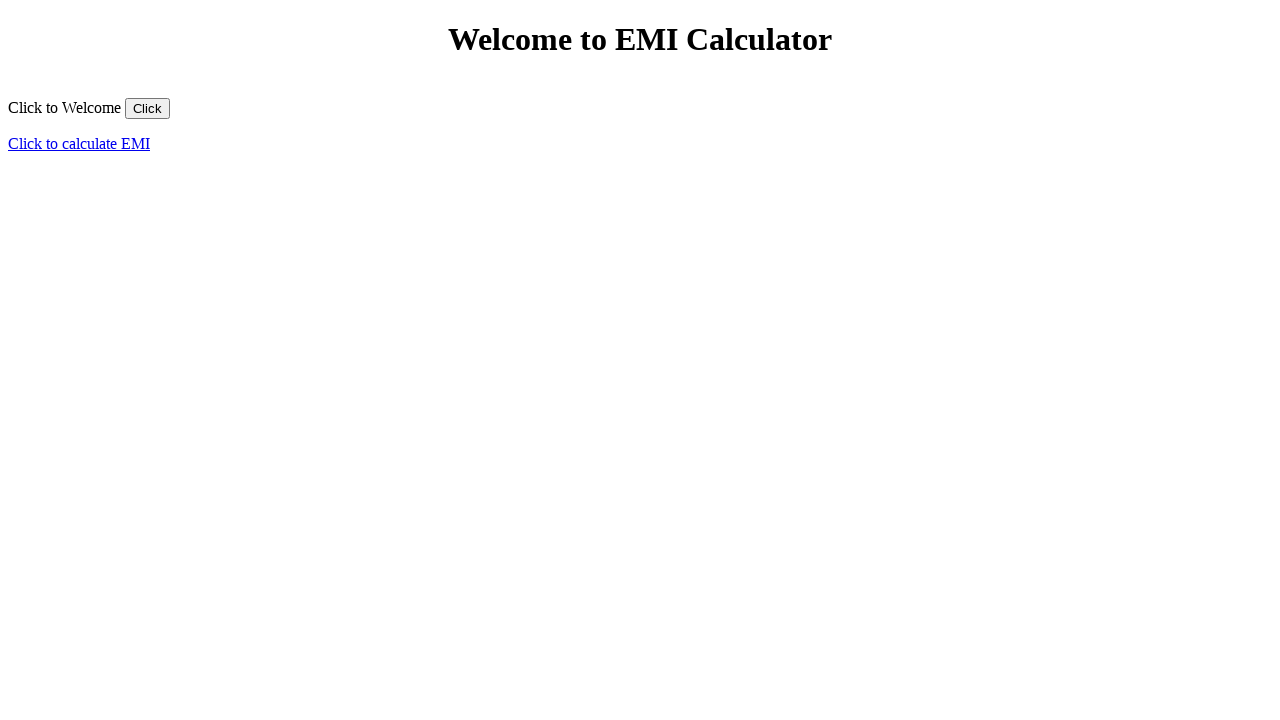

Retrieved all open pages from context
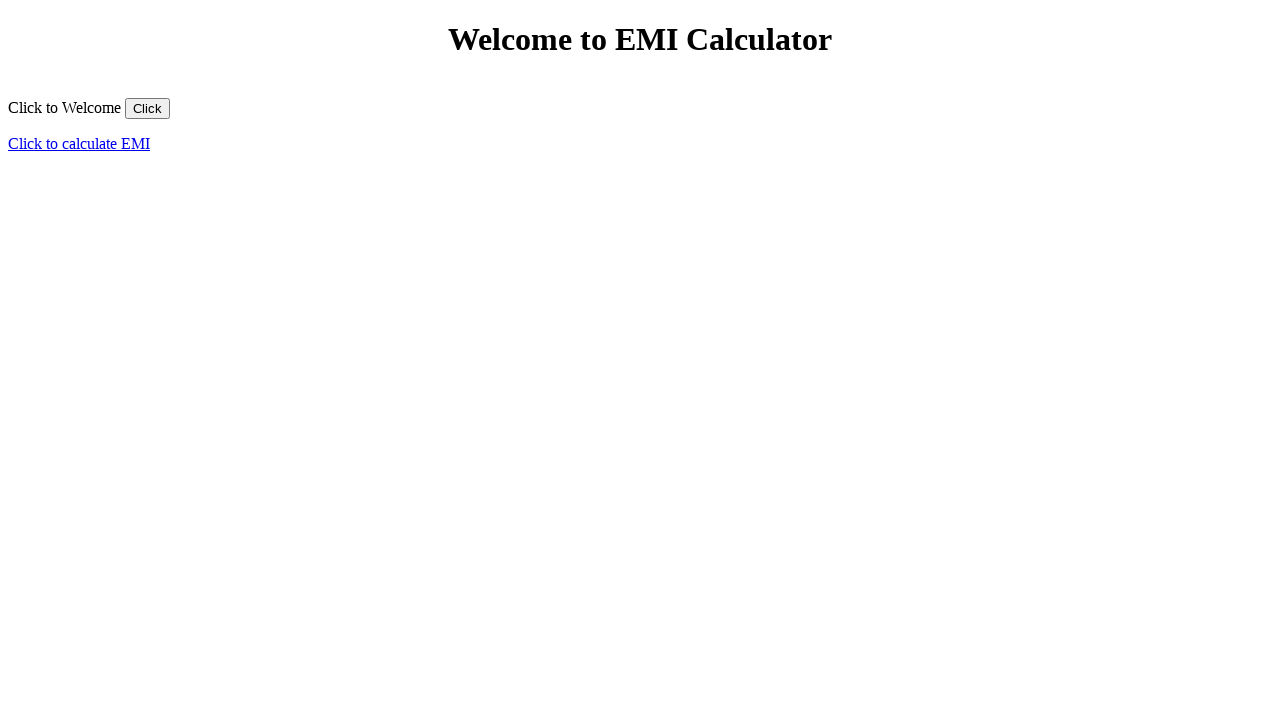

Switched to child window (last opened page)
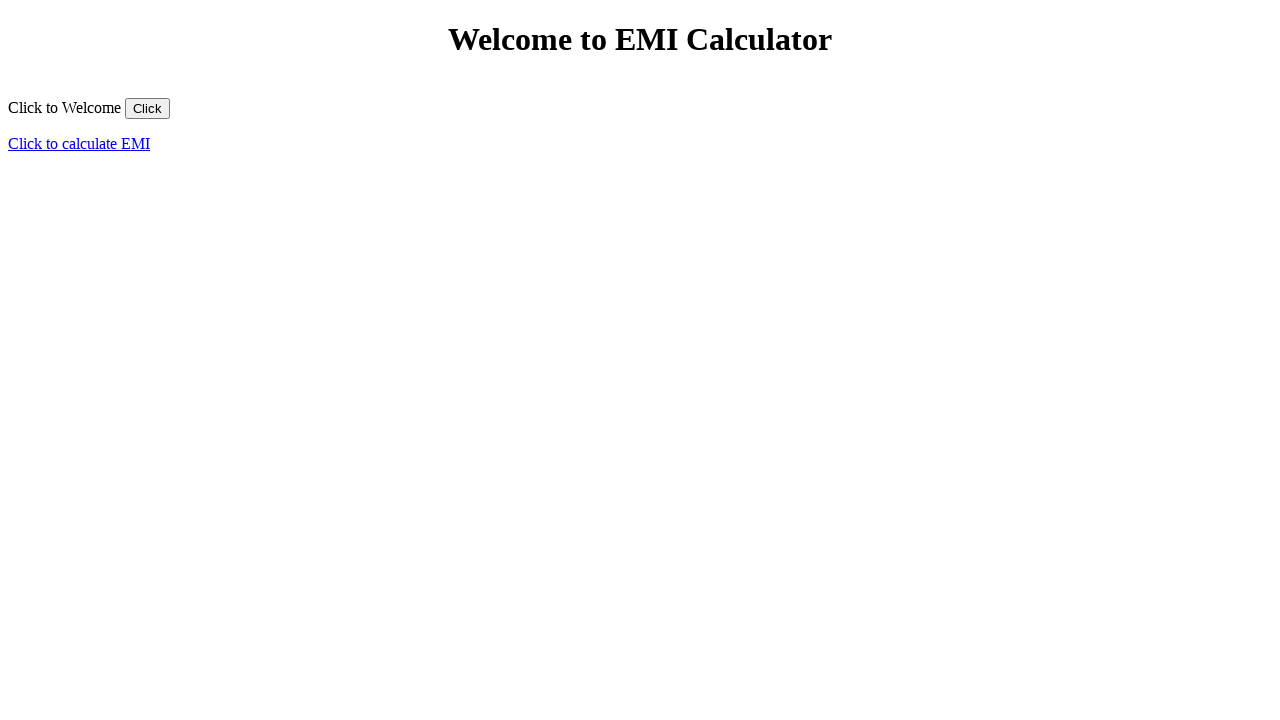

Retrieved child window title: 'EMI Calculator'
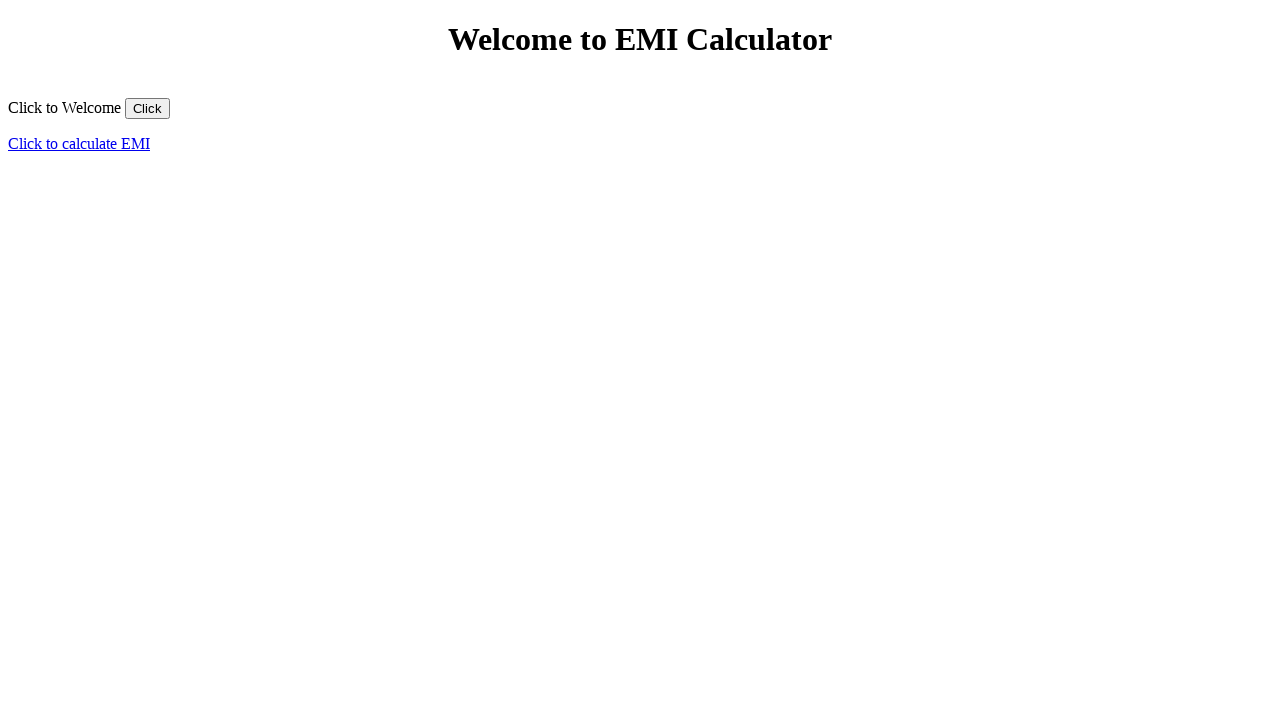

Closed child window and switched back to parent
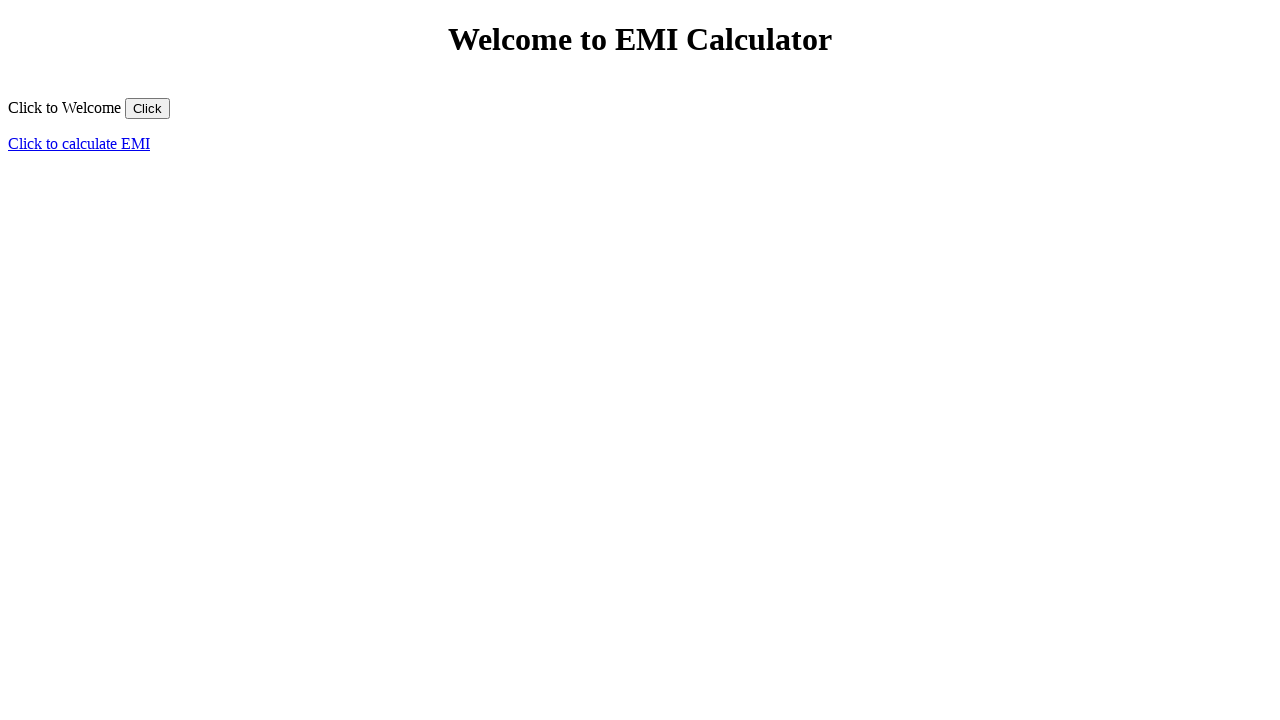

Resized window to minimized size (100x100)
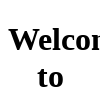

Maximized window to full size (1920x1080)
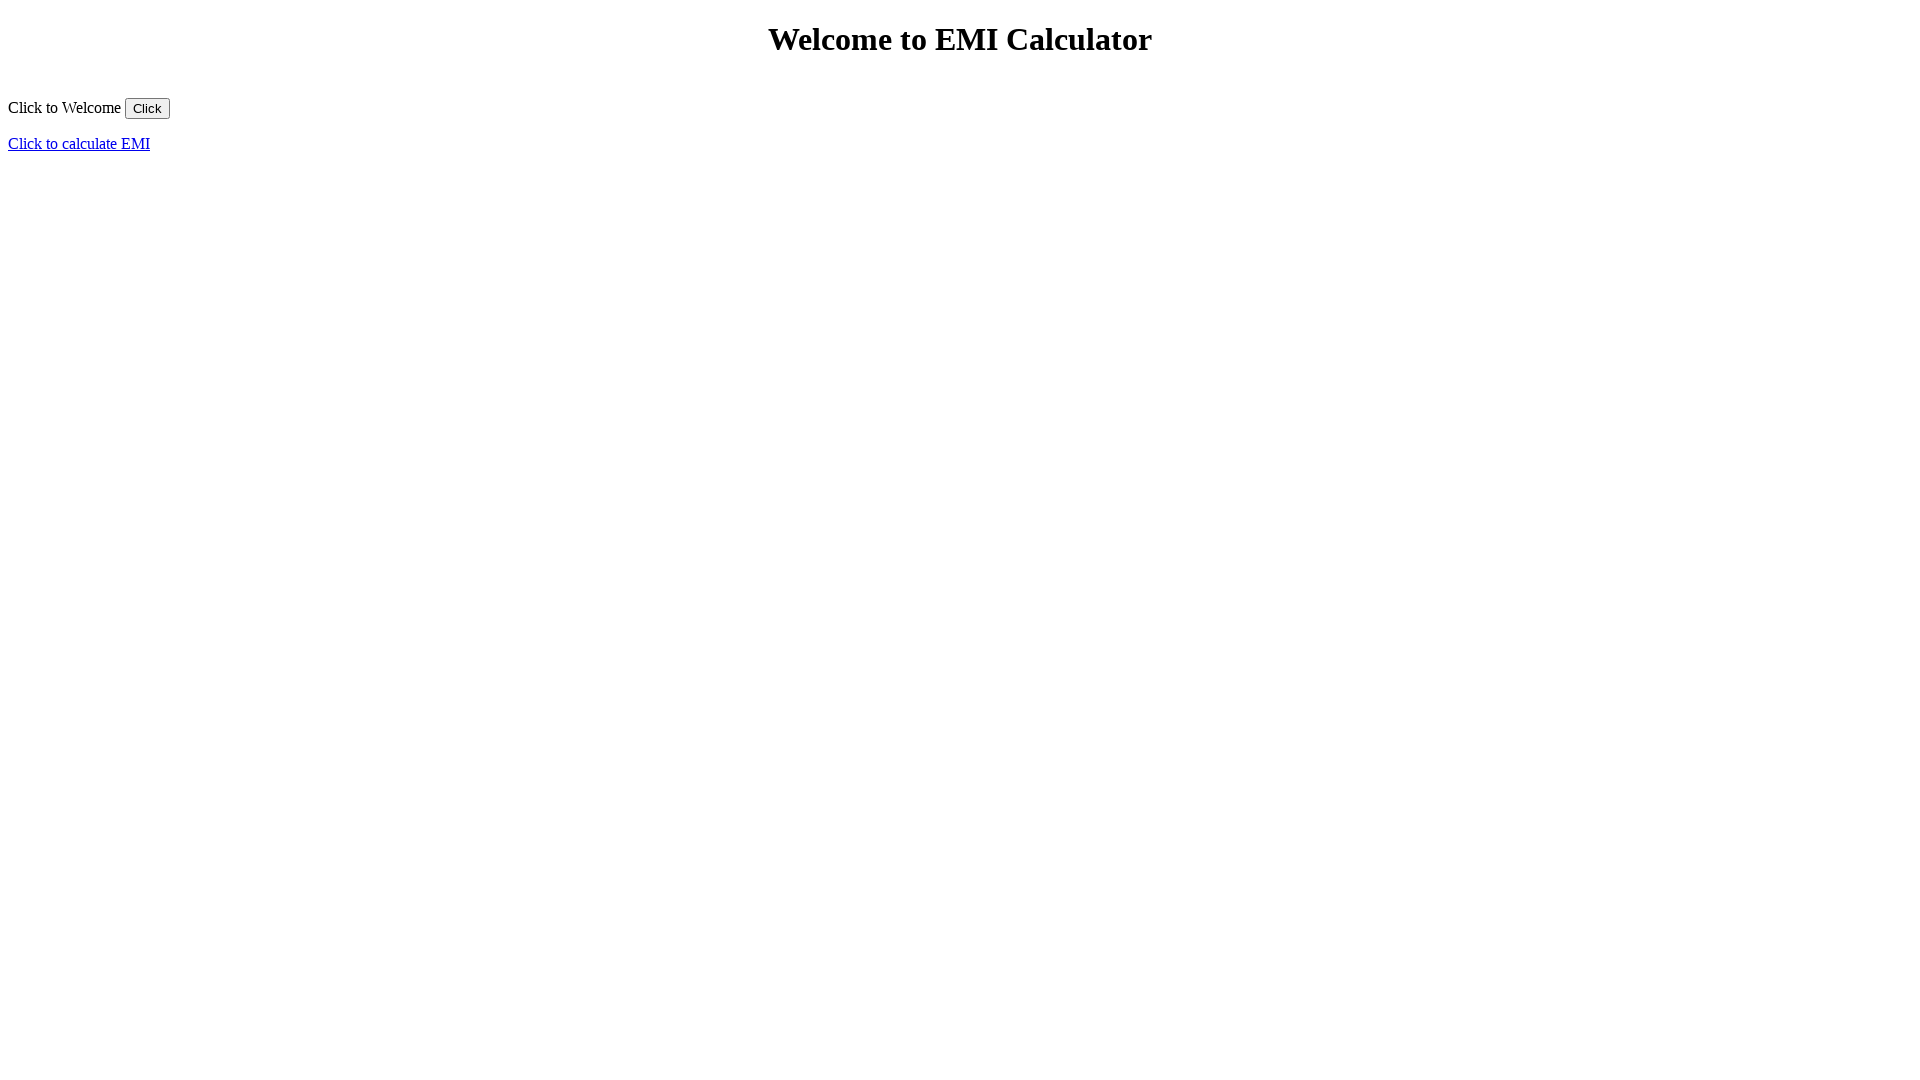

Resized window to custom dimensions (1200x800)
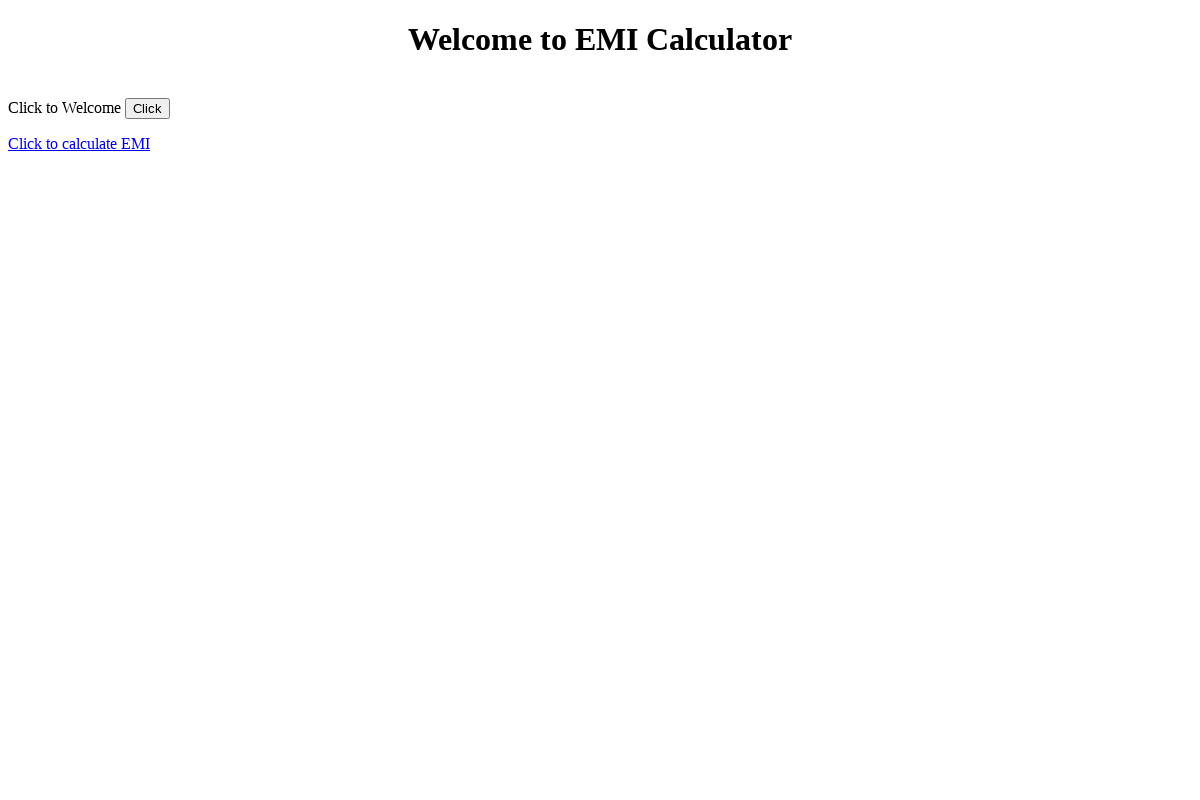

Maximized window again to full size (1920x1080)
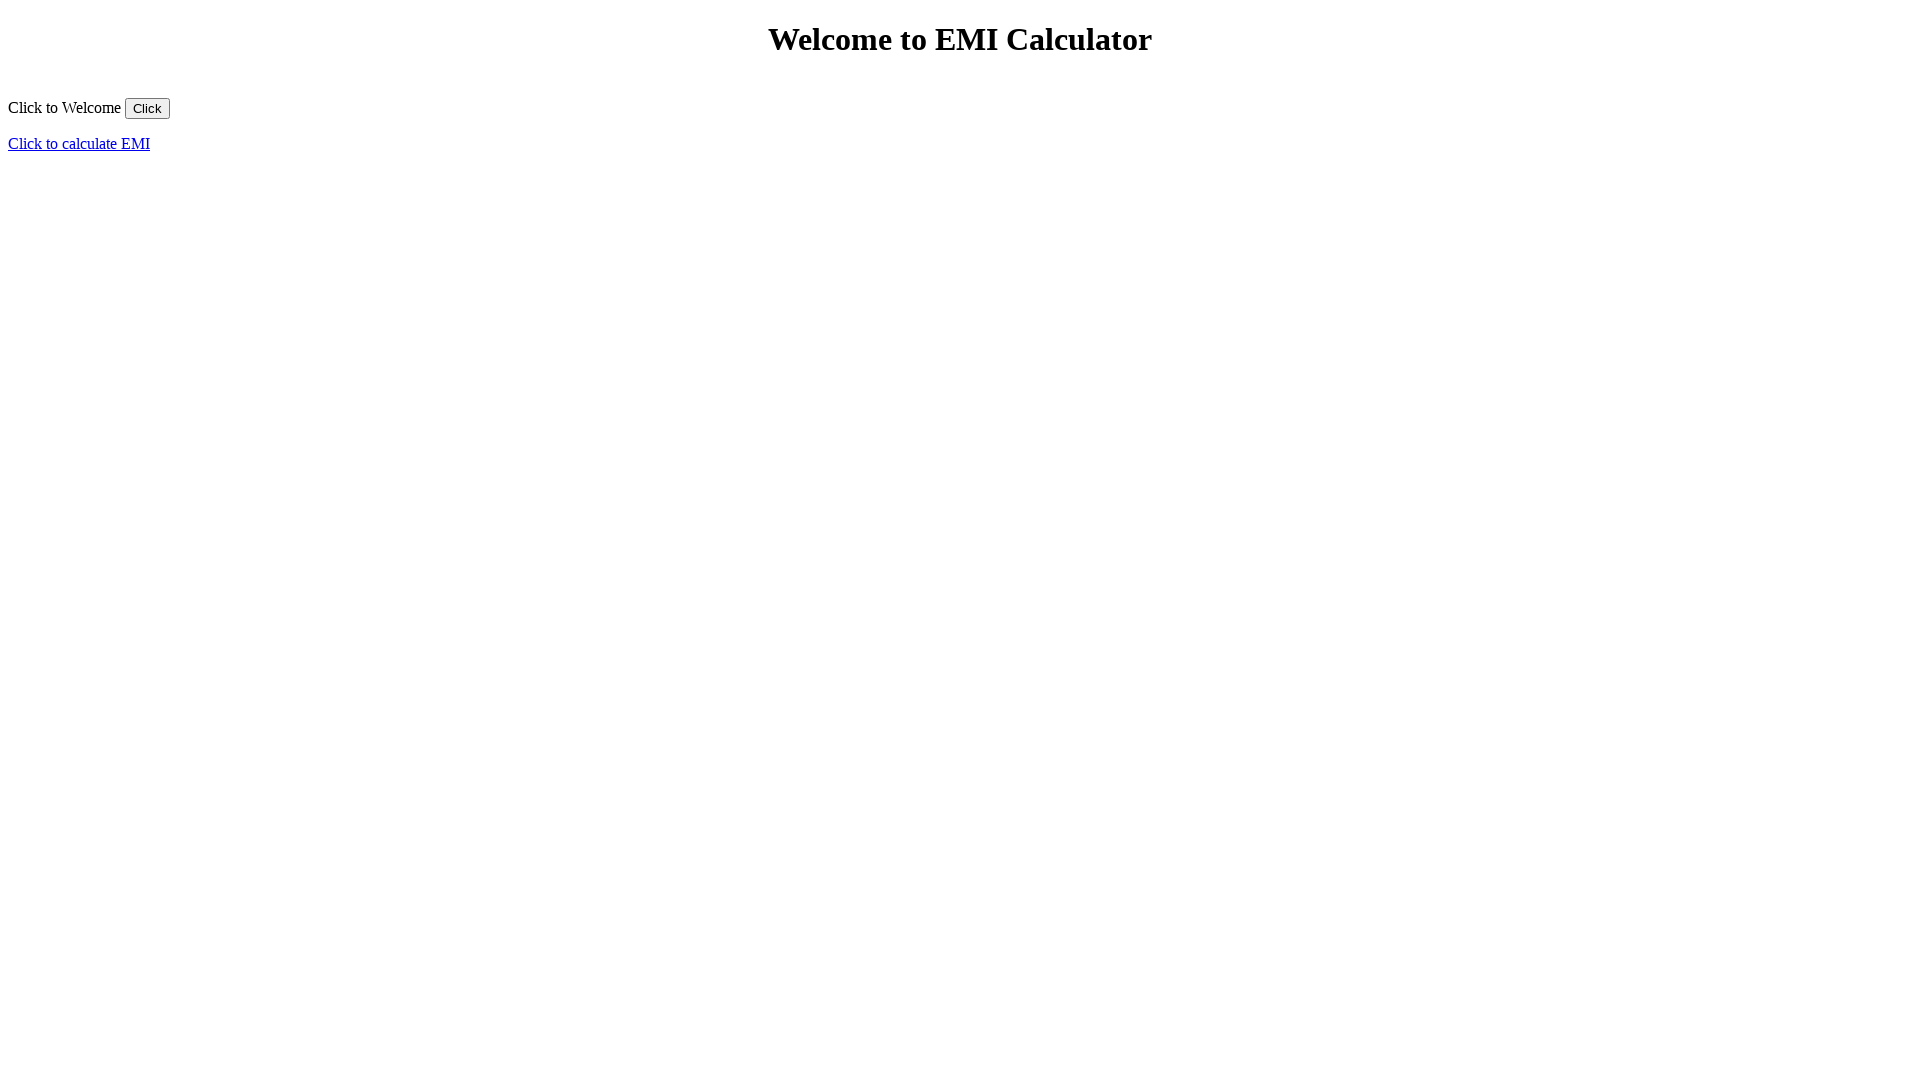

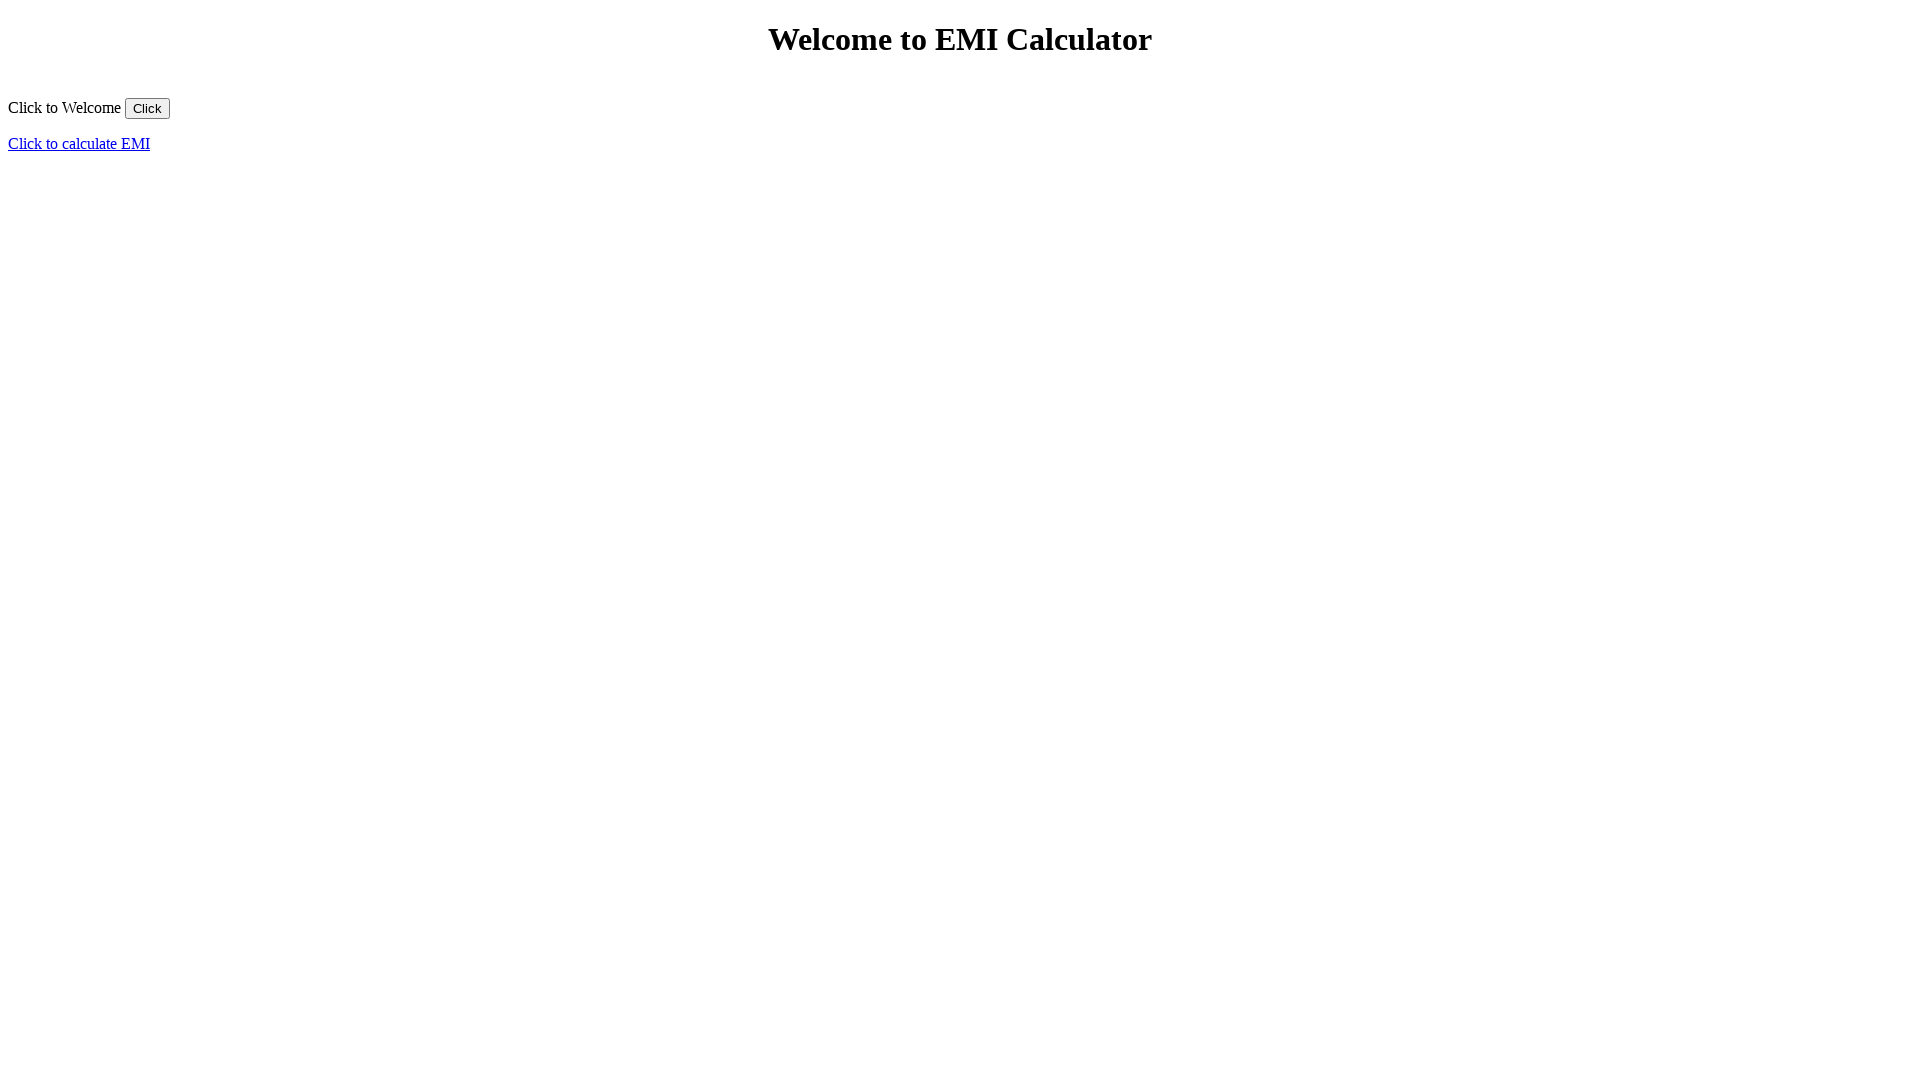